Tests a mathematical calculation form by reading two numbers, calculating their sum, selecting the result from a dropdown, and submitting the form

Starting URL: http://suninjuly.github.io/selects1.html

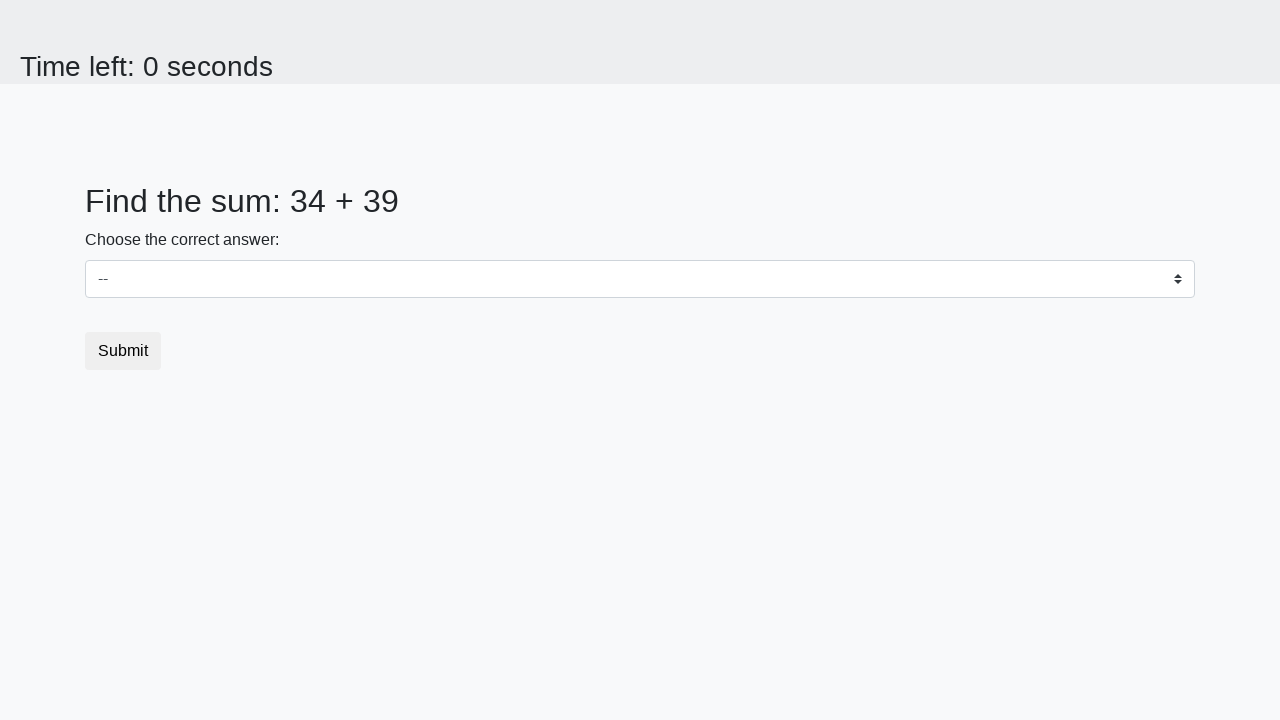

Retrieved first number from #num1 element
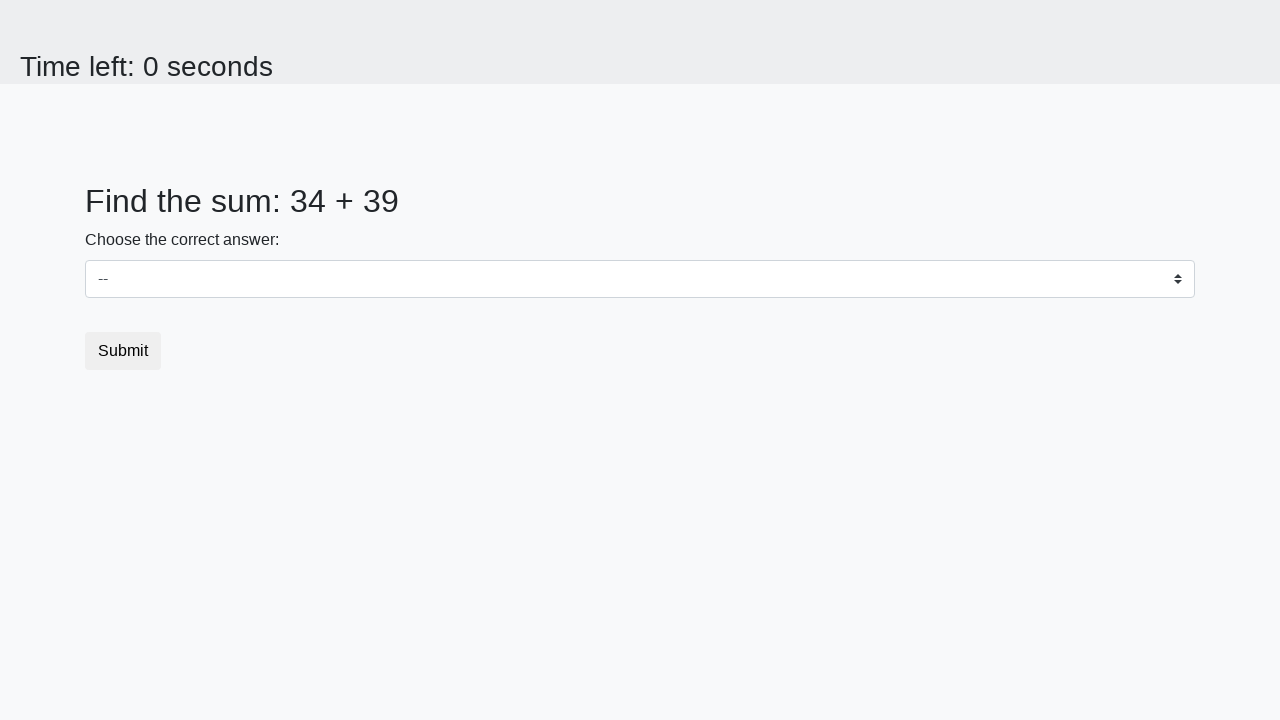

Retrieved second number from #num2 element
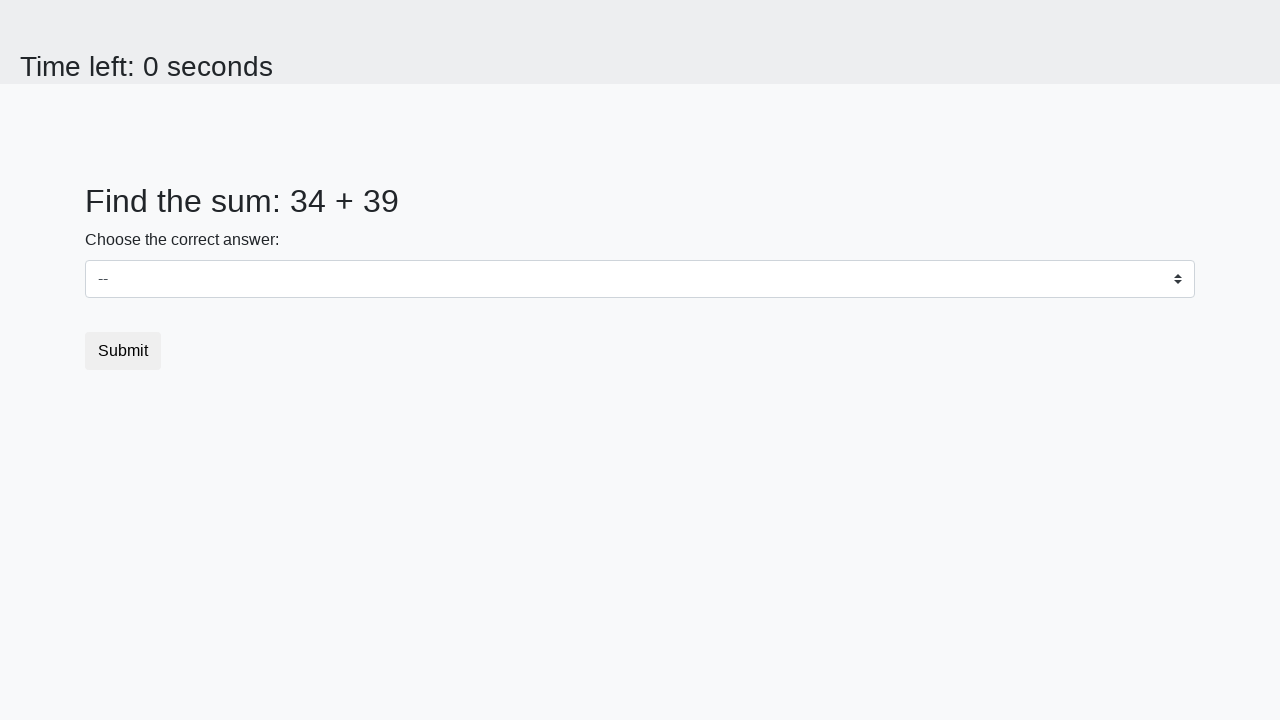

Calculated sum: 34 + 39 = 73
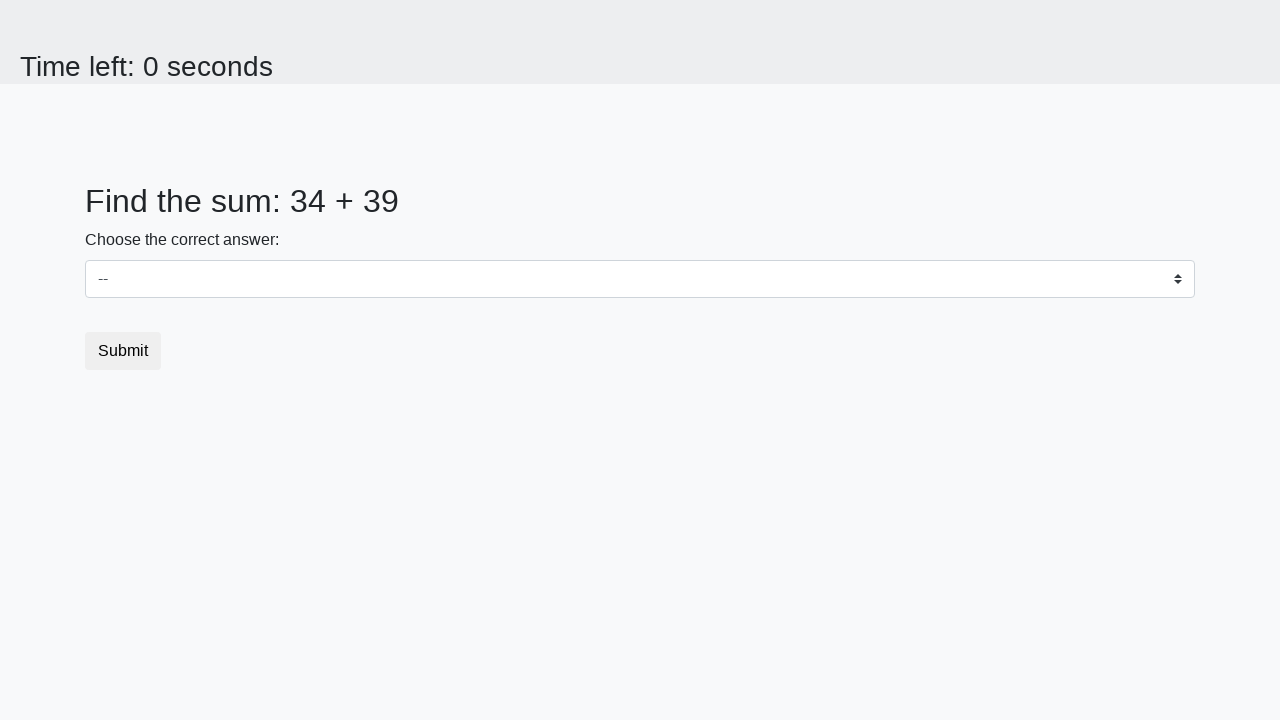

Selected calculated result 73 from dropdown on select
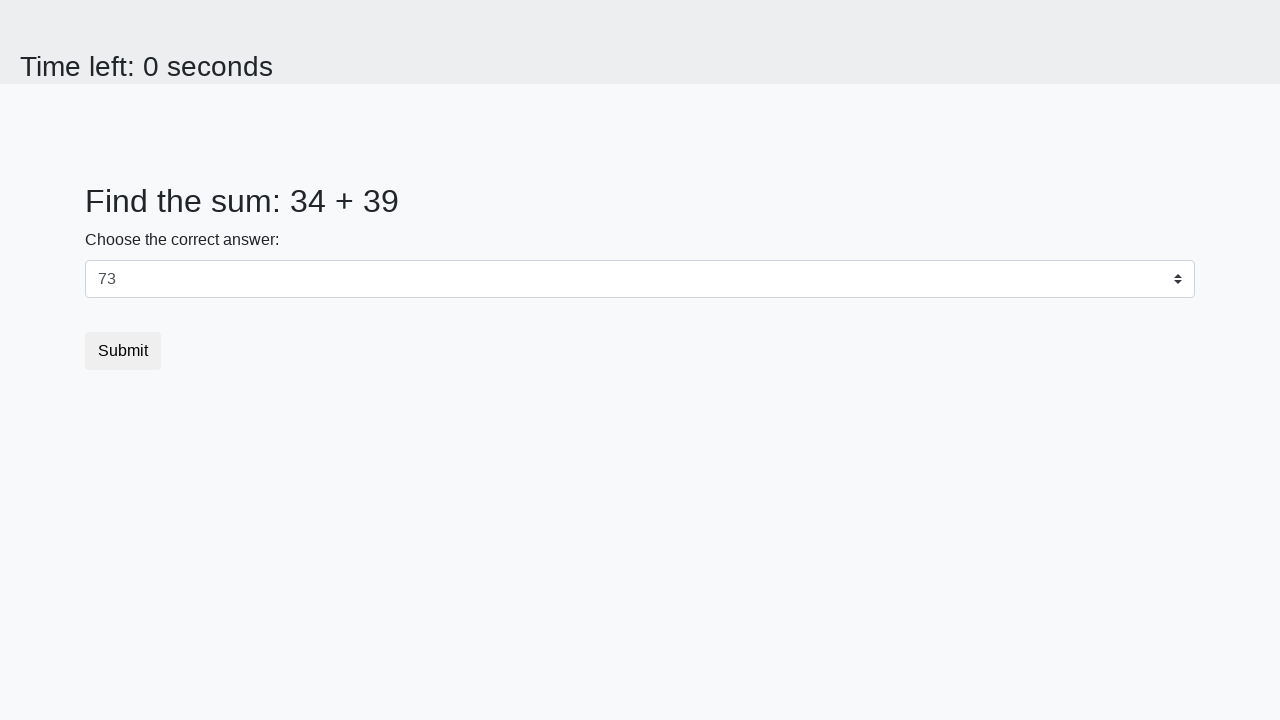

Clicked submit button to complete form at (123, 351) on button.btn
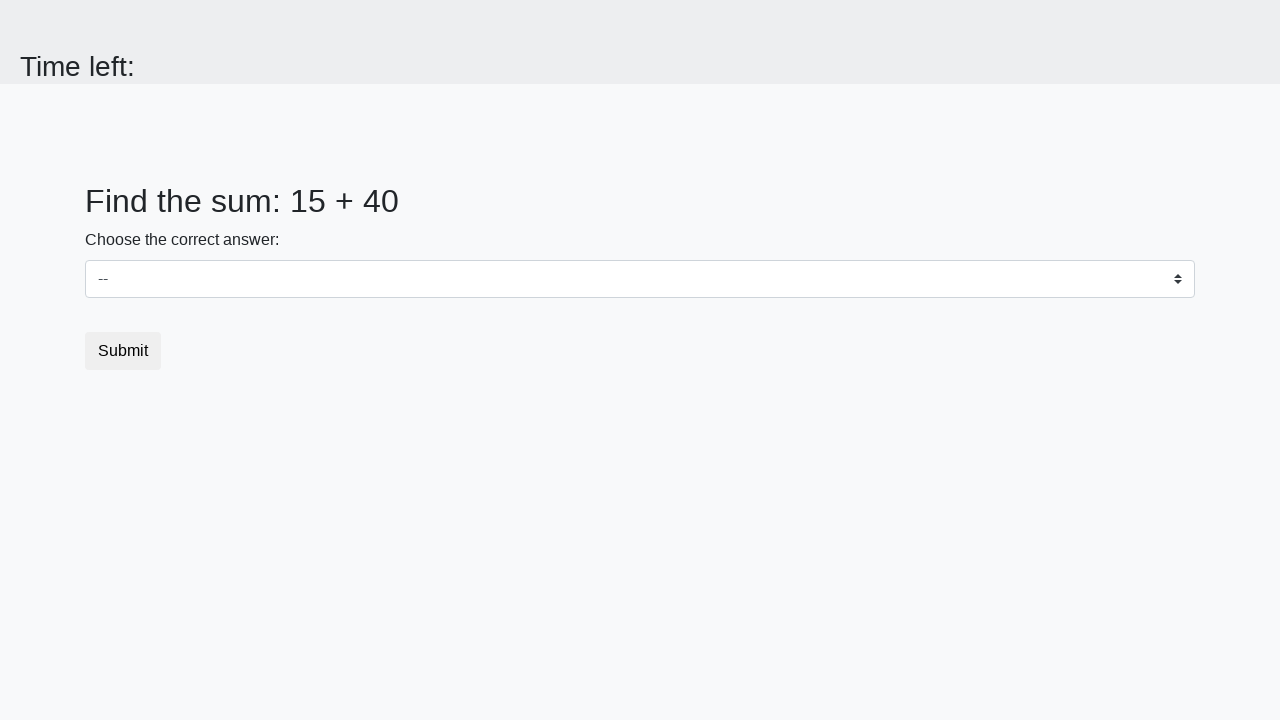

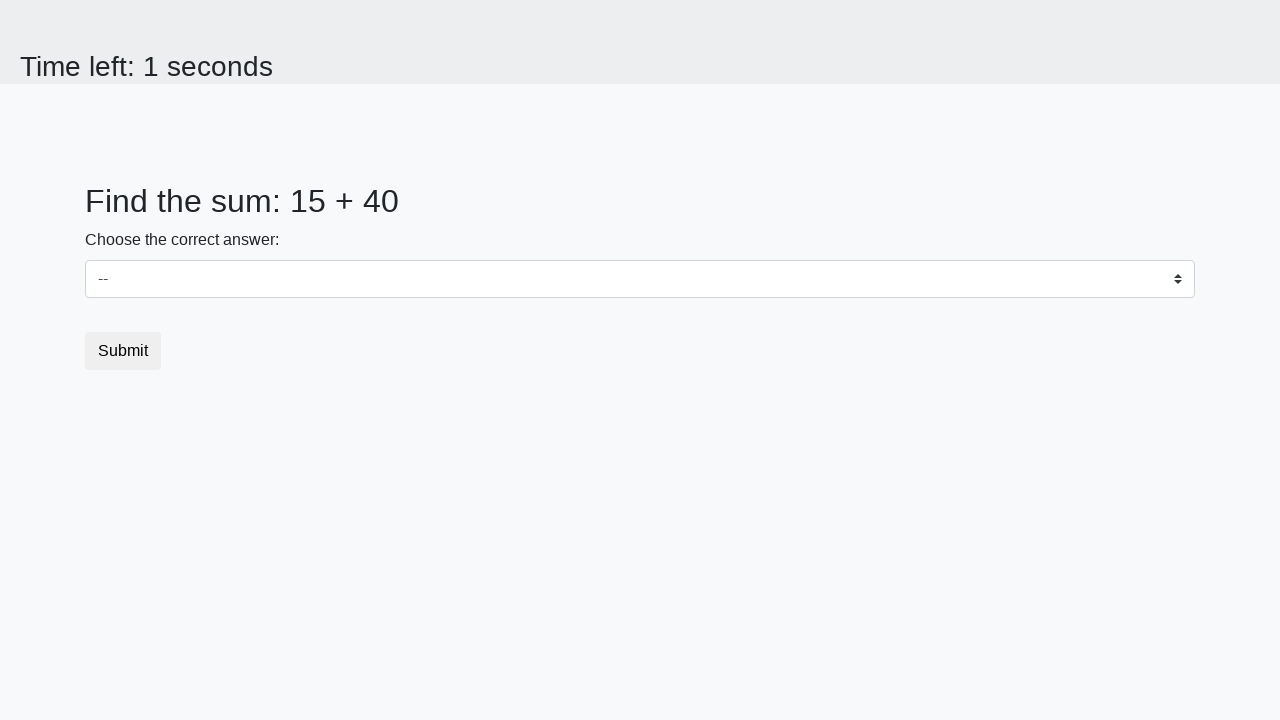